Tests a jQuery combo tree dropdown component by clicking to open the dropdown and selecting an option from the list

Starting URL: https://www.jqueryscript.net/demo/Drop-Down-Combo-Tree/

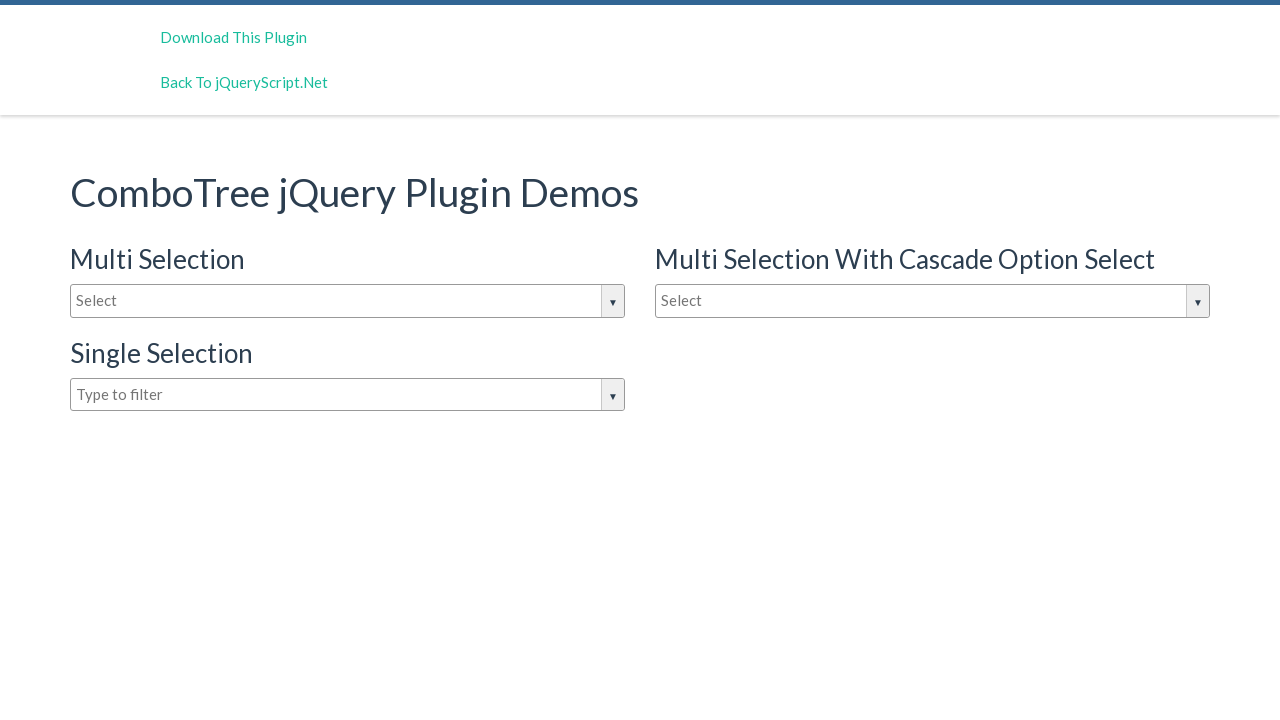

Clicked the combo tree input box to open dropdown at (348, 301) on #justAnInputBox
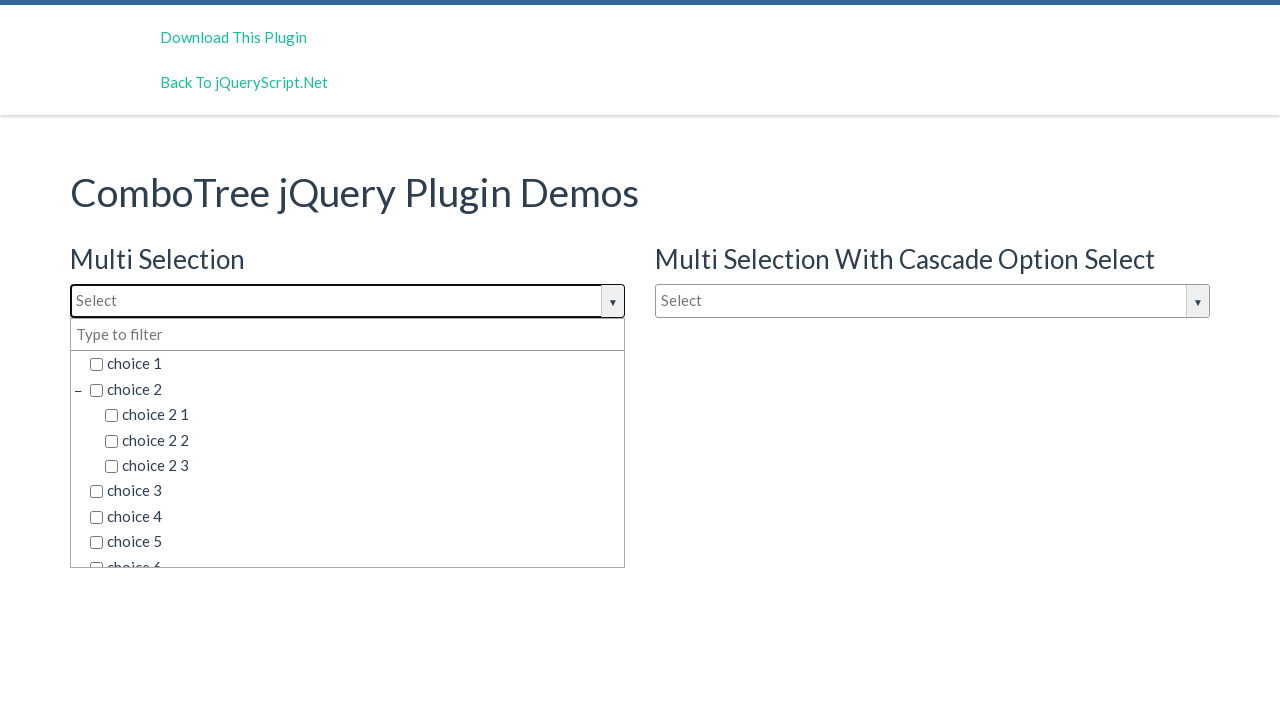

Dropdown options appeared
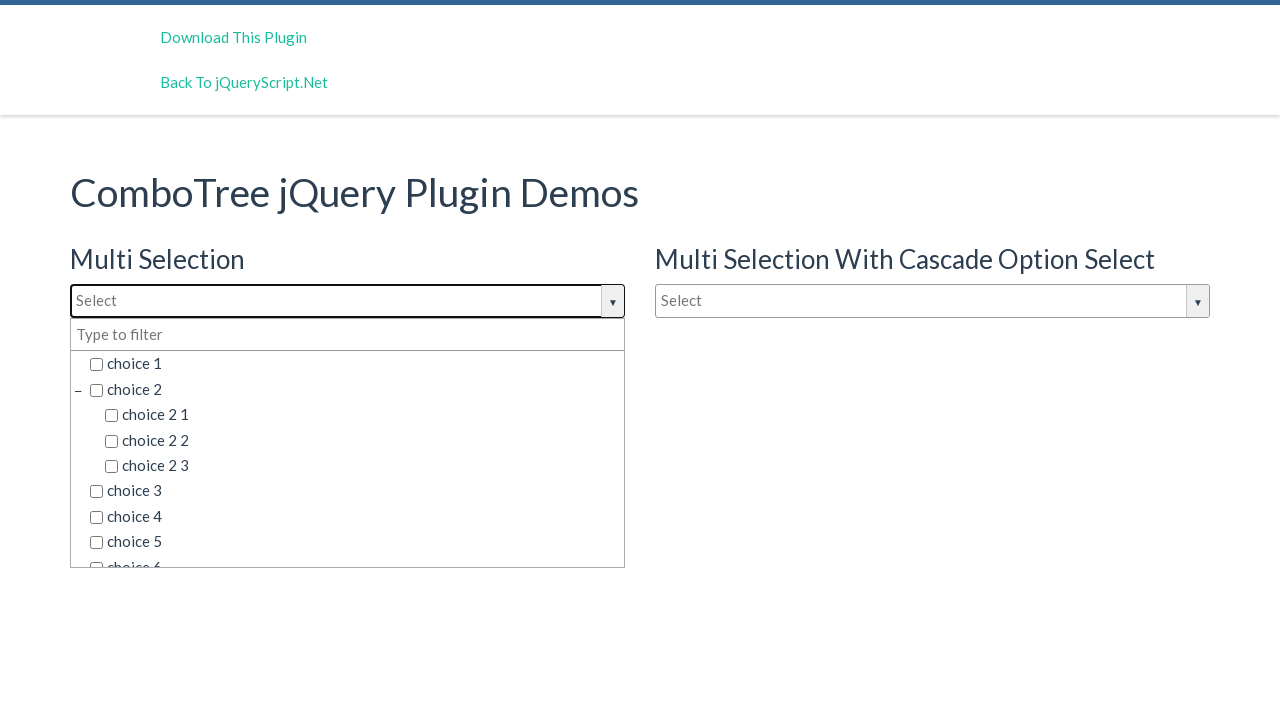

Selected 'choice 6' from dropdown at (355, 554) on span.comboTreeItemTitle:has-text('choice 6')
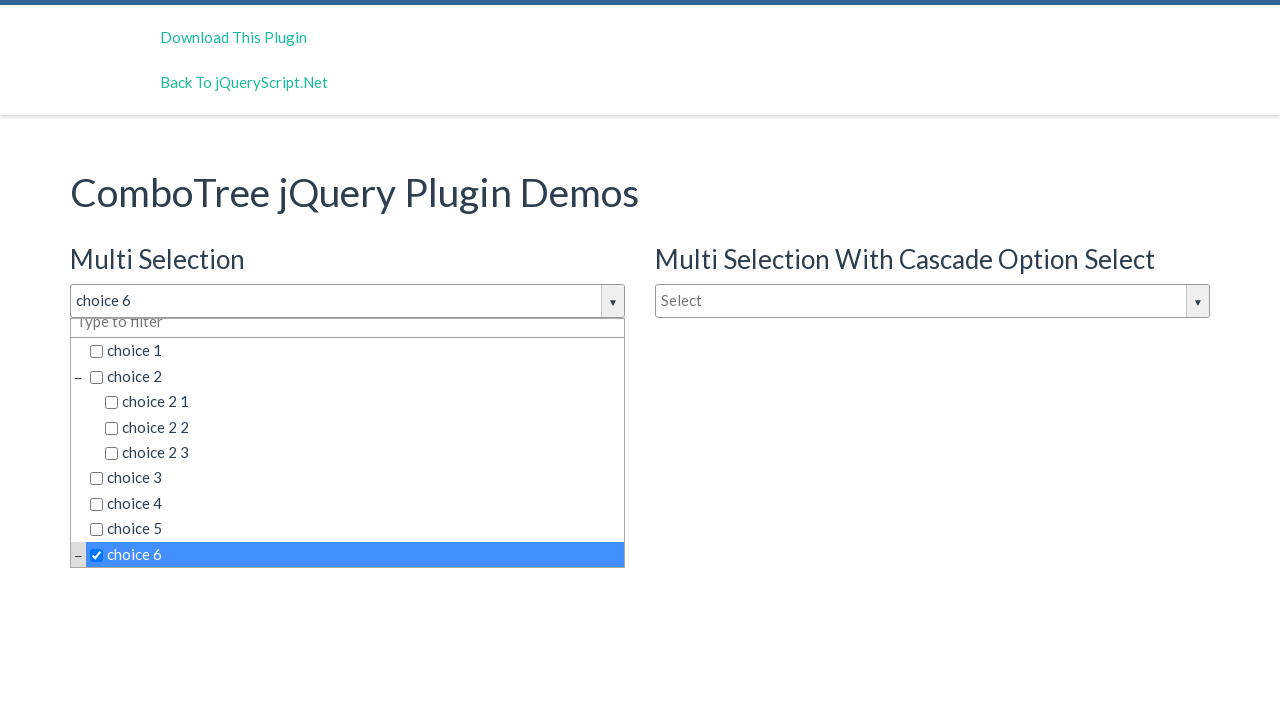

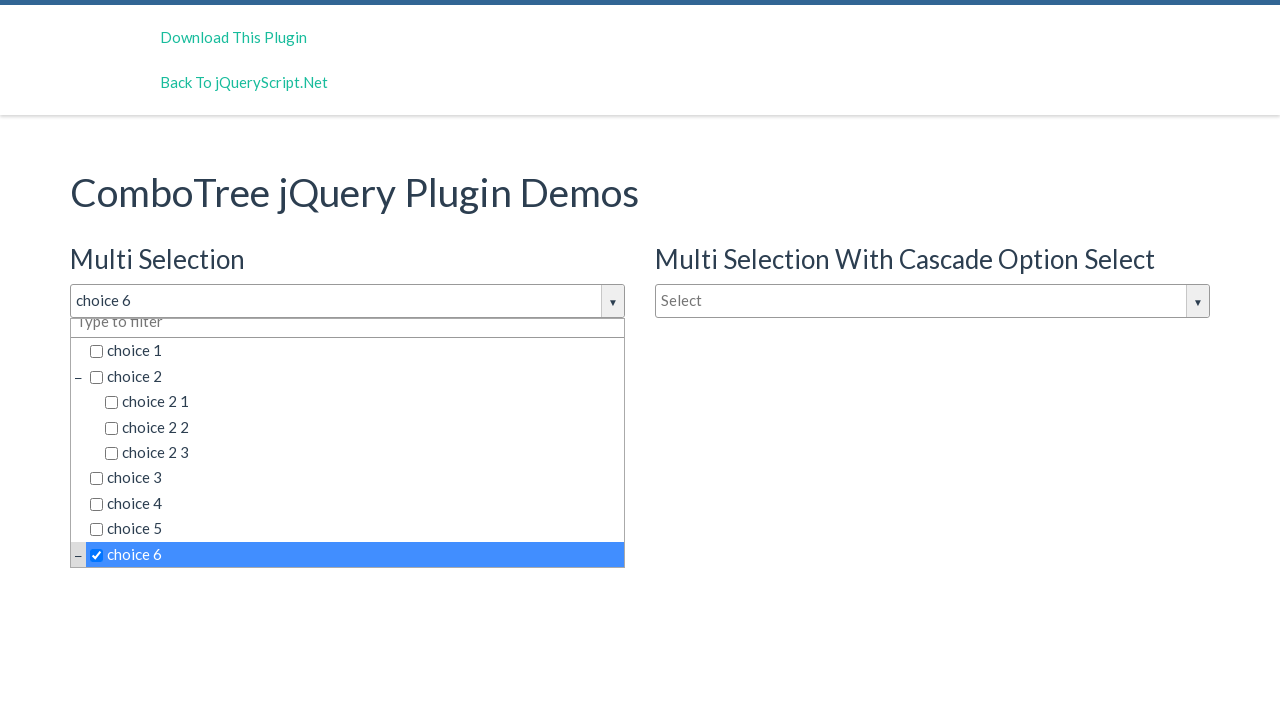